Tests a form submission by filling in first name, last name, city, and country fields, then clicking the Submit button using XPath selector

Starting URL: http://suninjuly.github.io/find_xpath_form

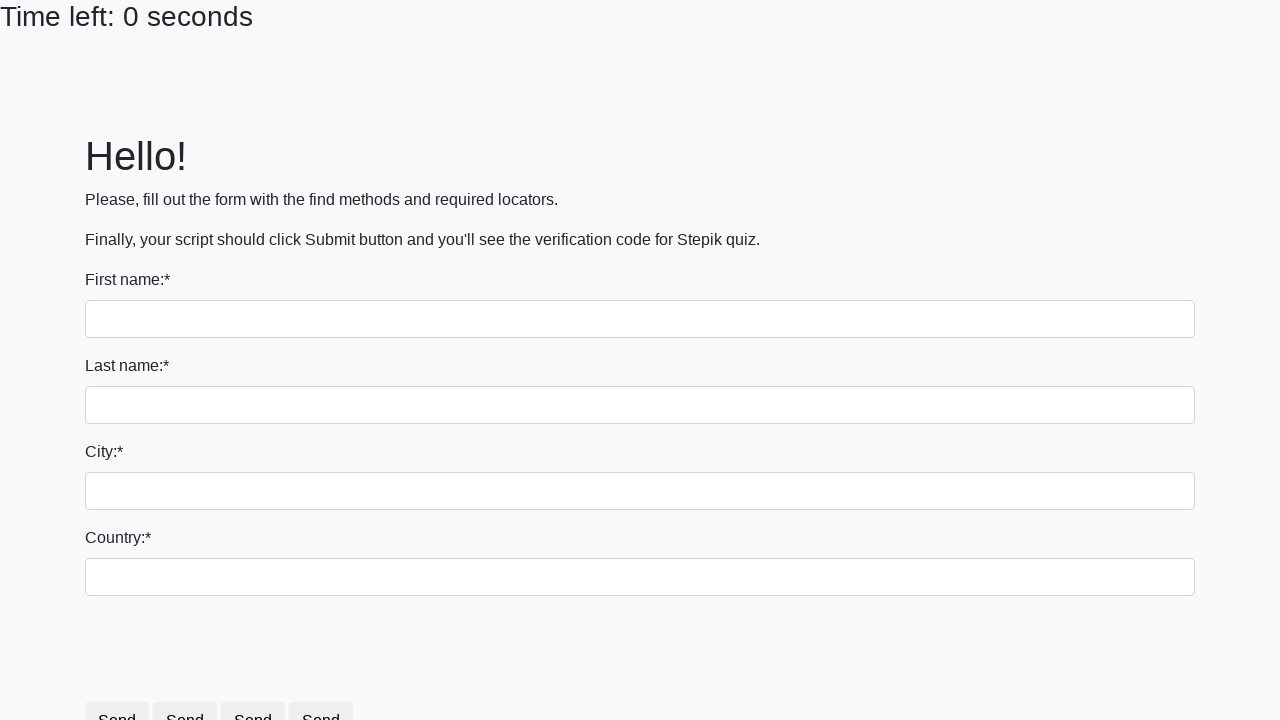

Navigated to form page
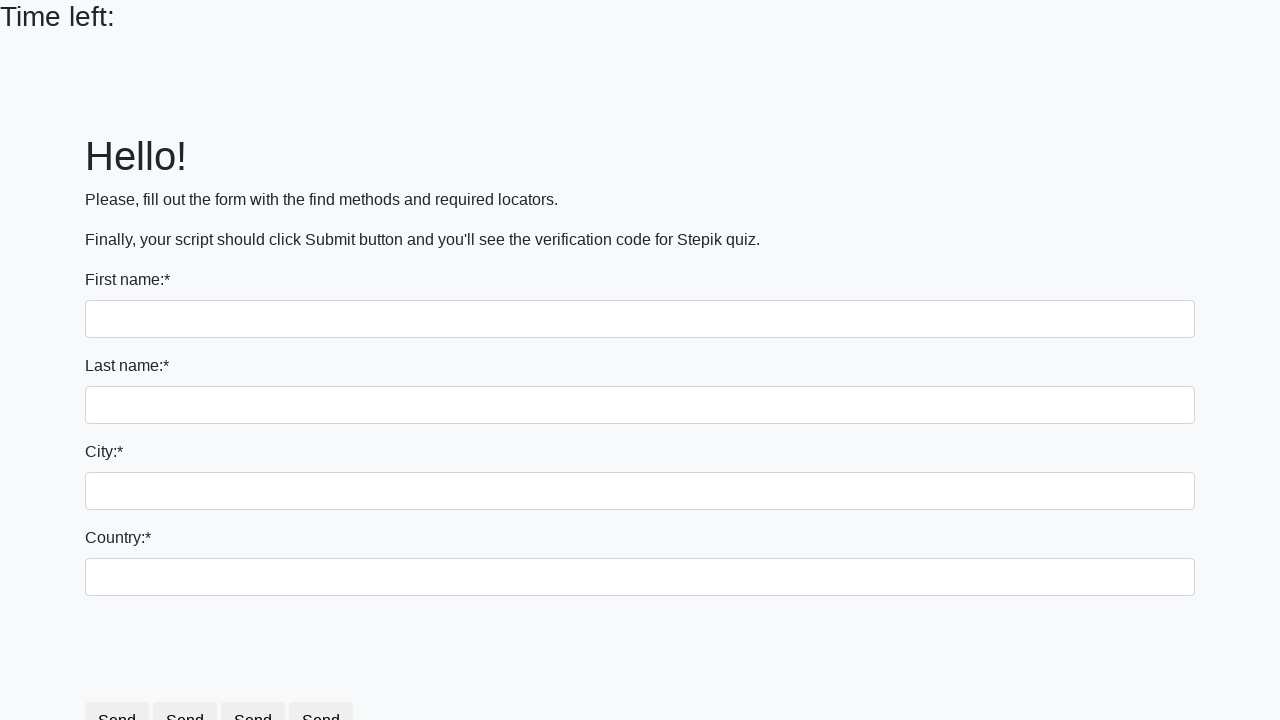

Filled first name field with 'Ivan' on input[name='first_name']
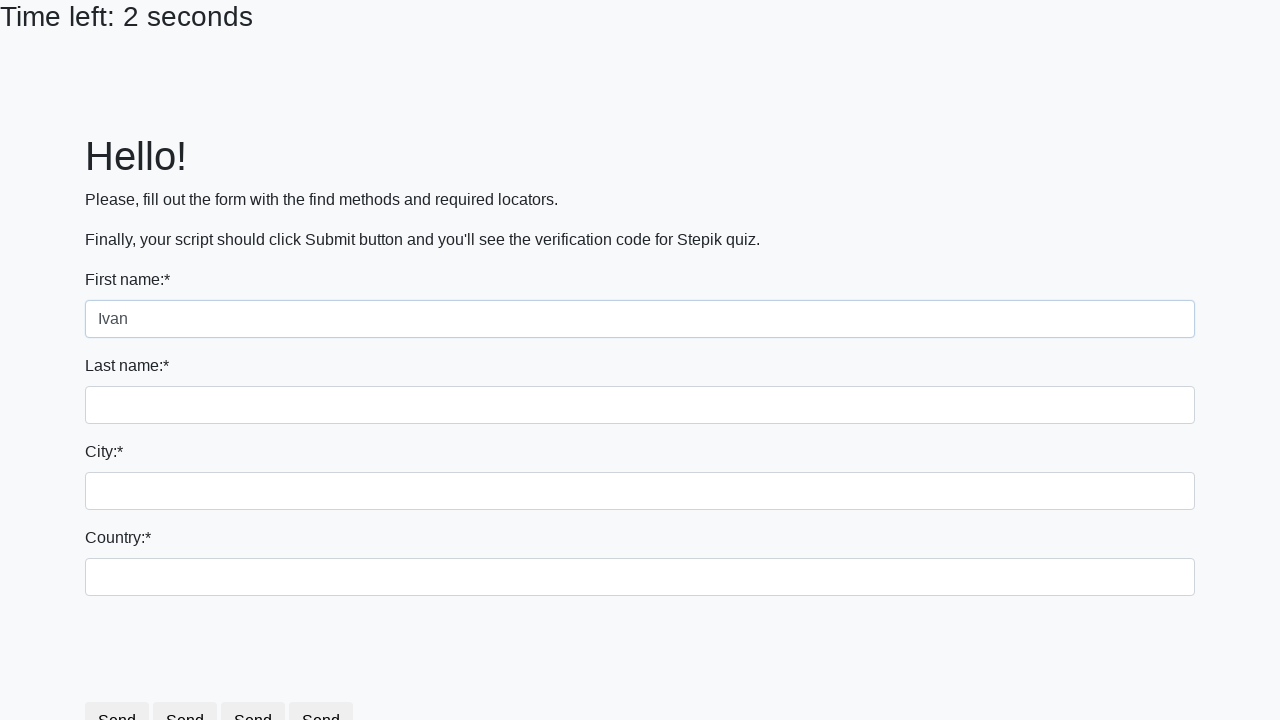

Filled last name field with 'Petrov' on input[name='last_name']
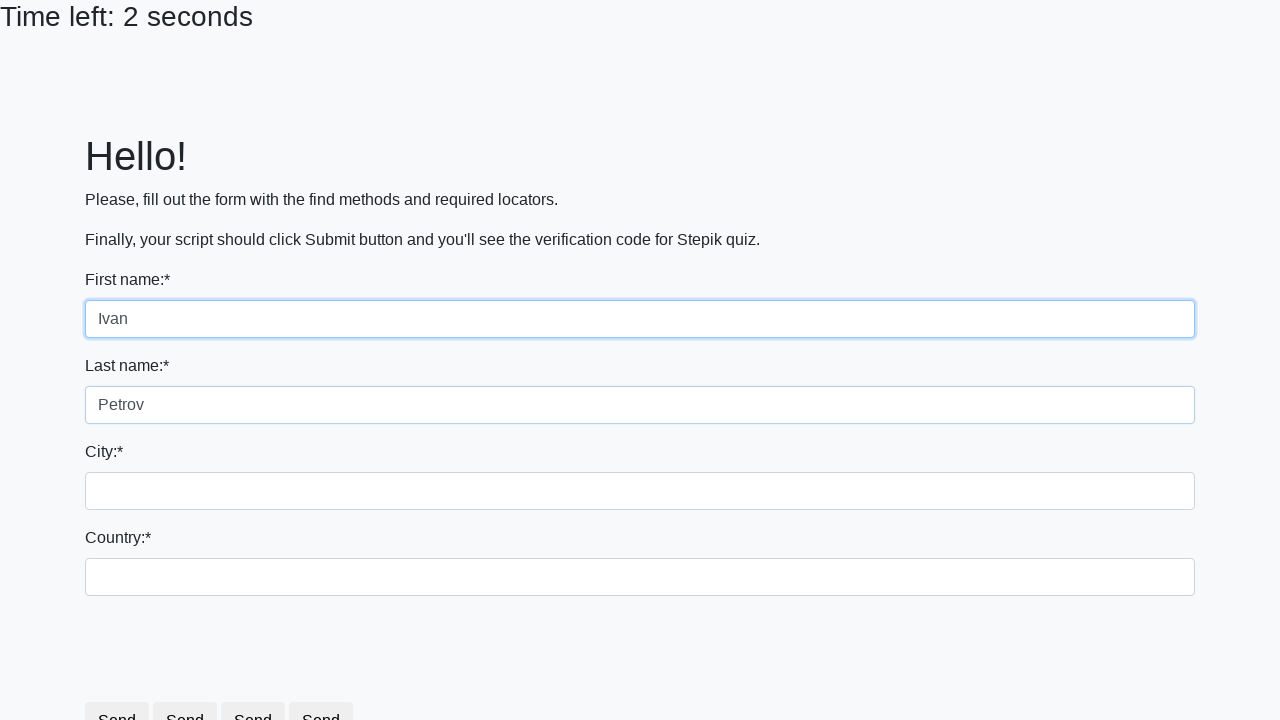

Filled city field with 'Smolensk' on .city
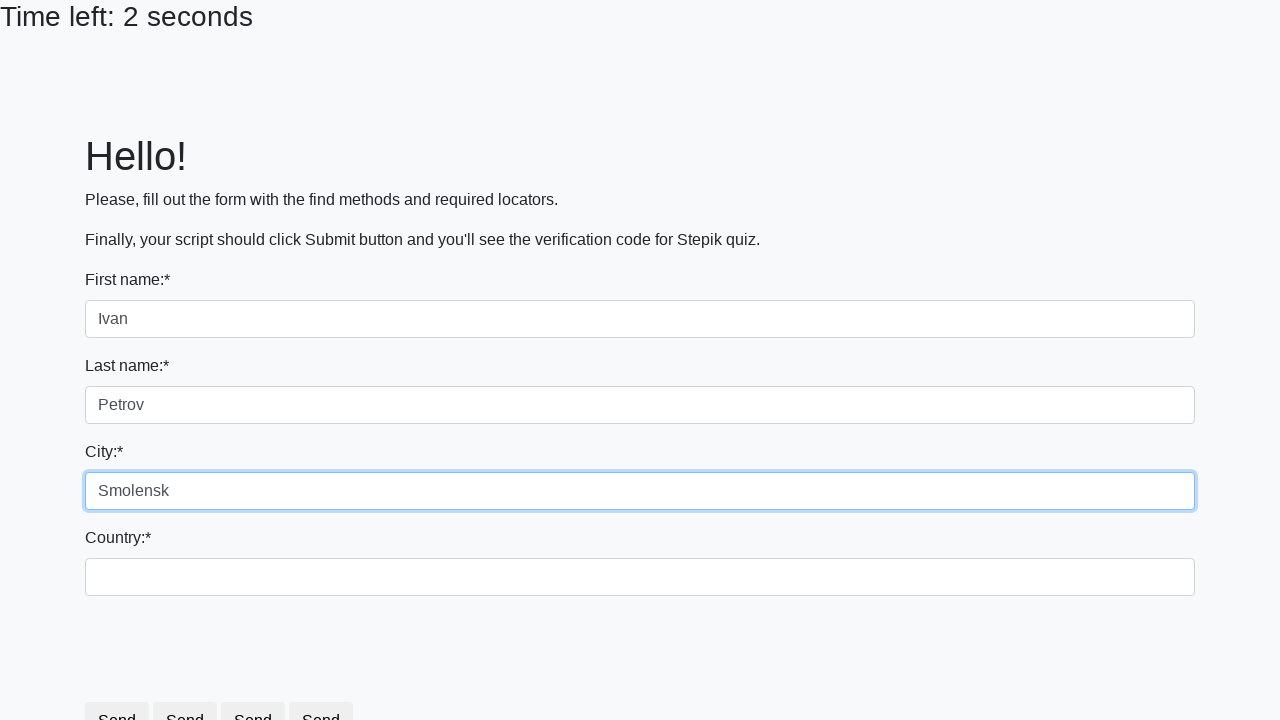

Filled country field with 'Russia' on #country
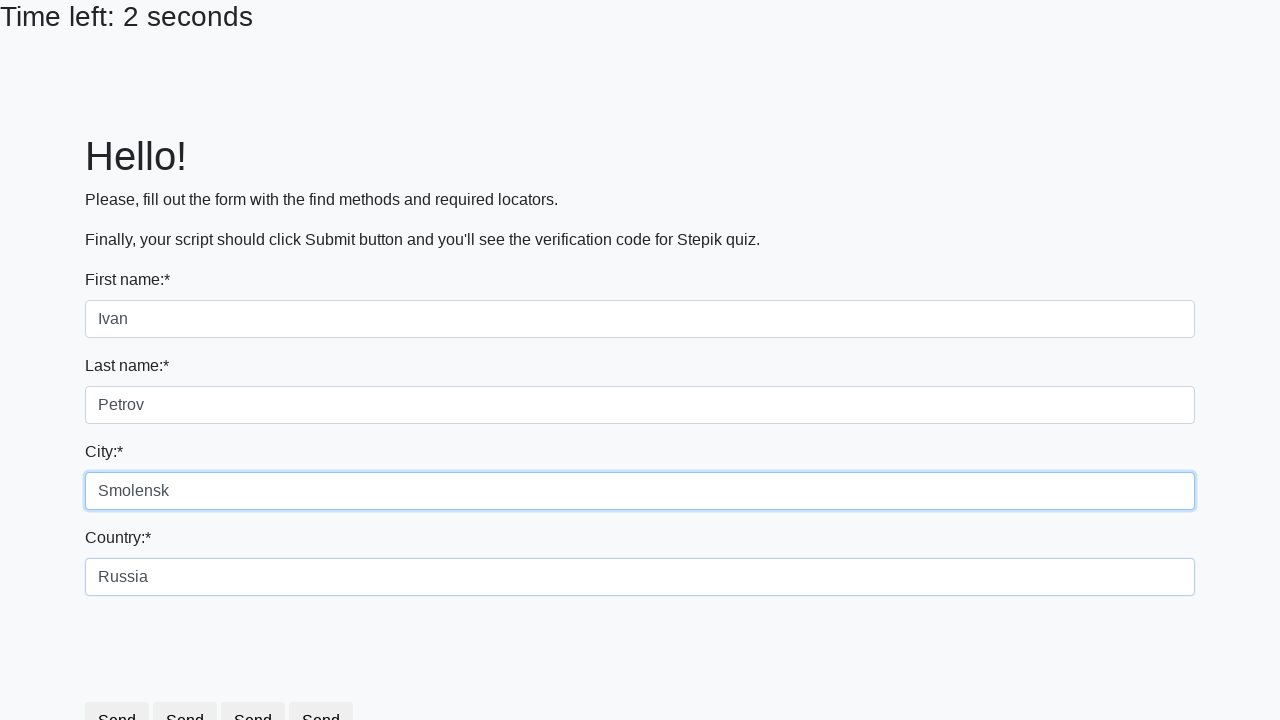

Clicked Submit button using XPath selector at (259, 685) on xpath=//button[contains(text(), 'Submit')]
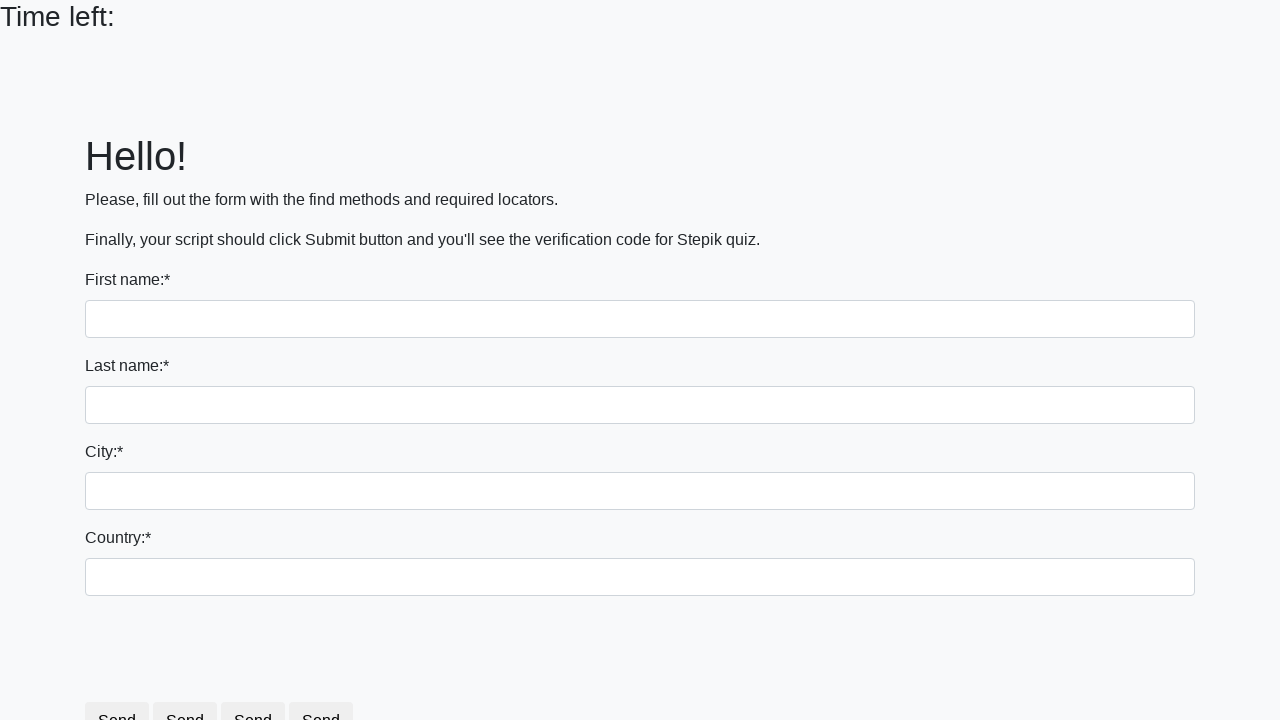

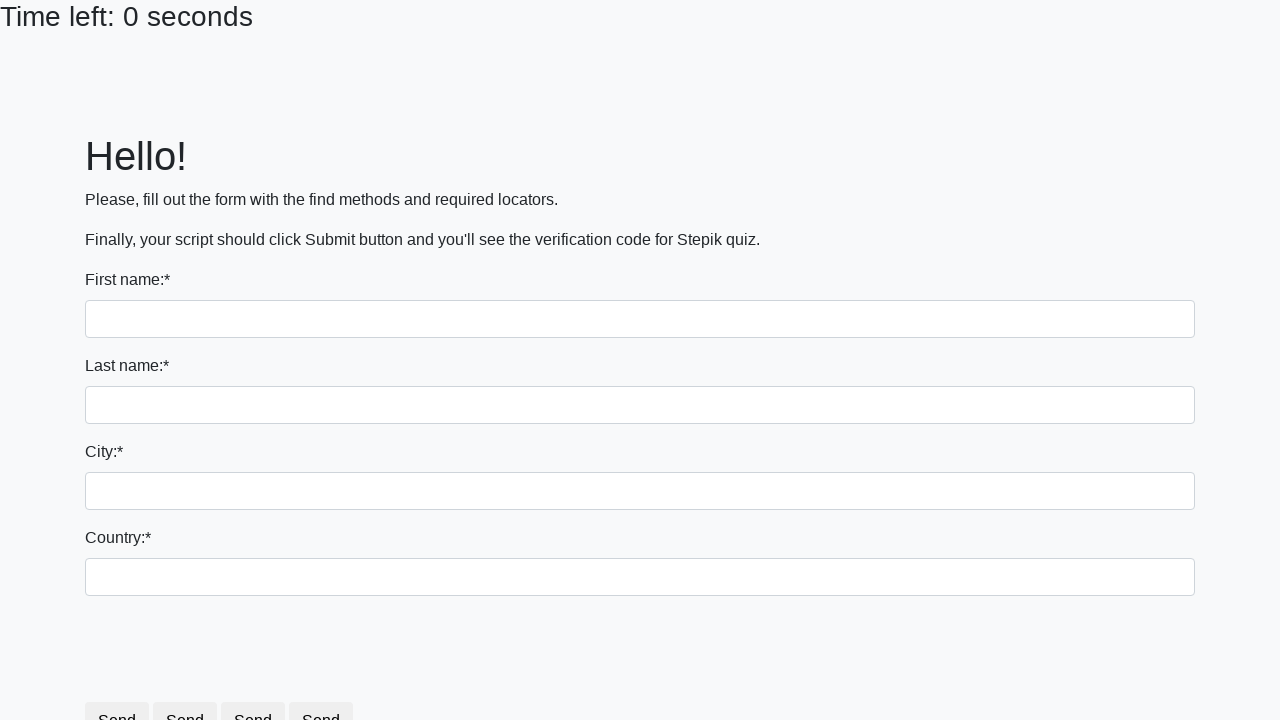